Tests JavaScript alert handling by clicking a button that triggers a JS alert, reading the alert text, and accepting the alert by clicking OK.

Starting URL: https://the-internet.herokuapp.com/javascript_alerts

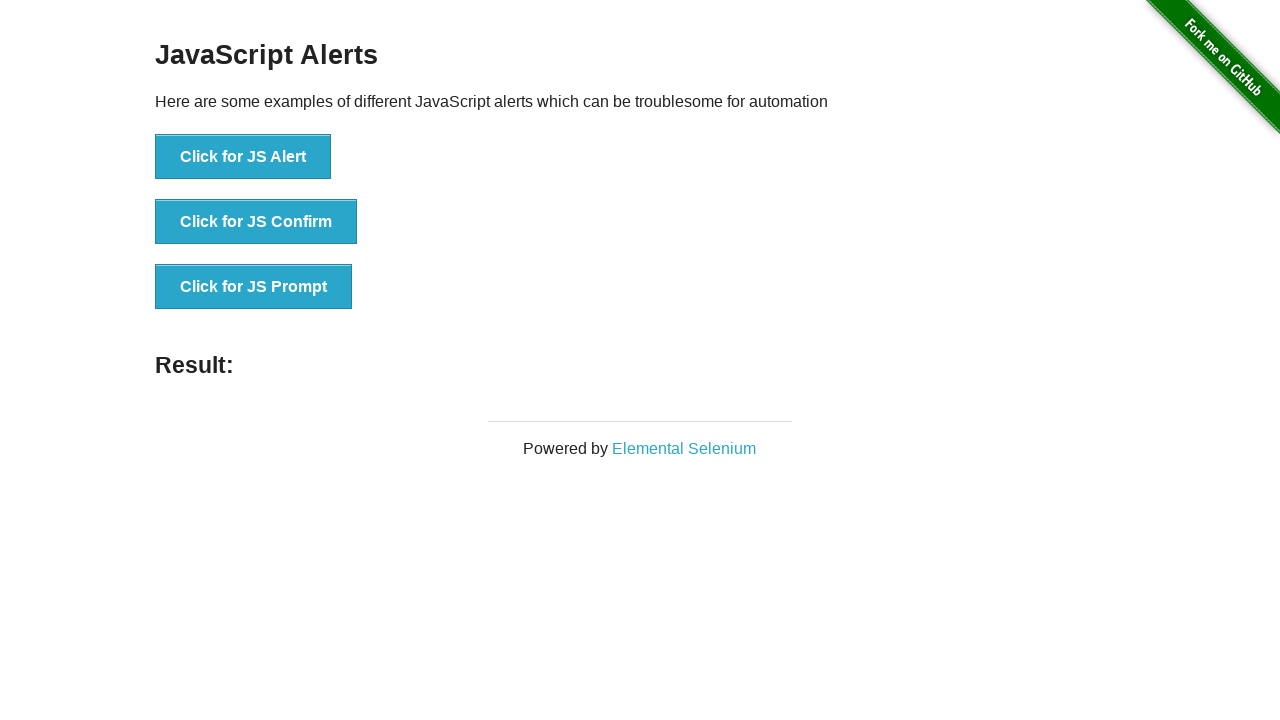

Waited for JS Alert button to be present
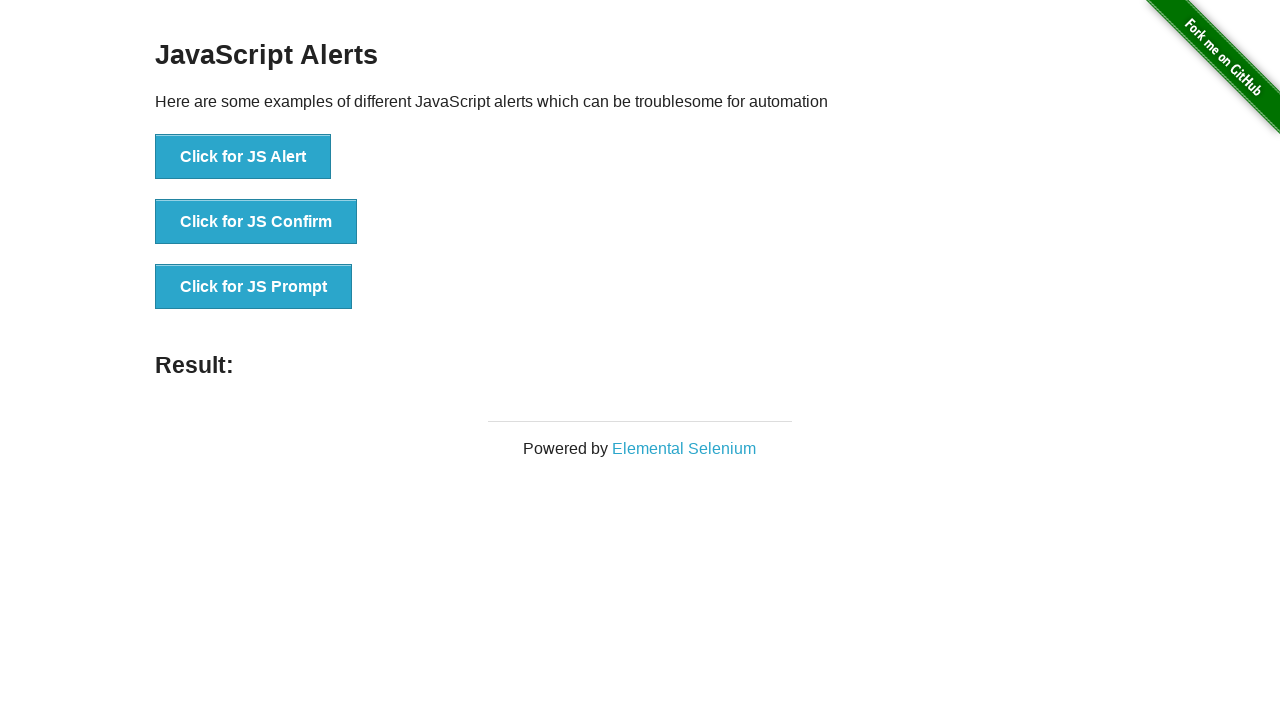

Clicked the JS Alert button at (243, 157) on button[onclick='jsAlert()']
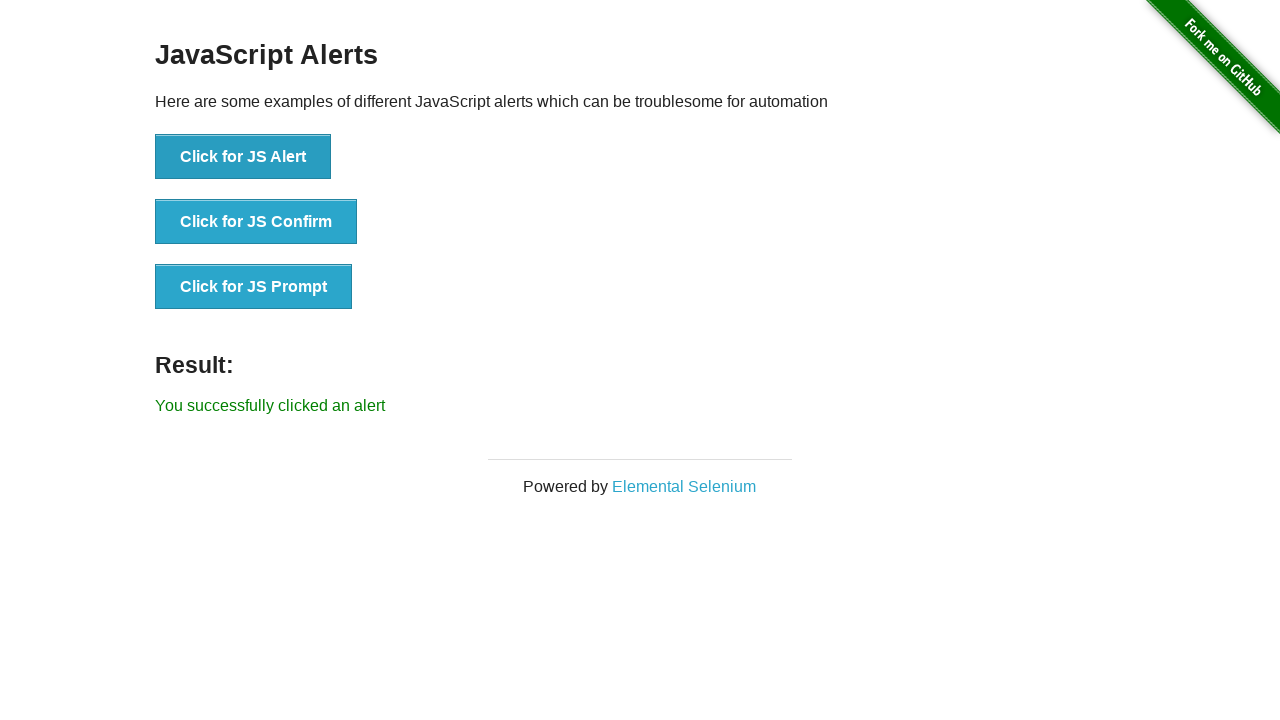

Registered dialog handler to accept alerts
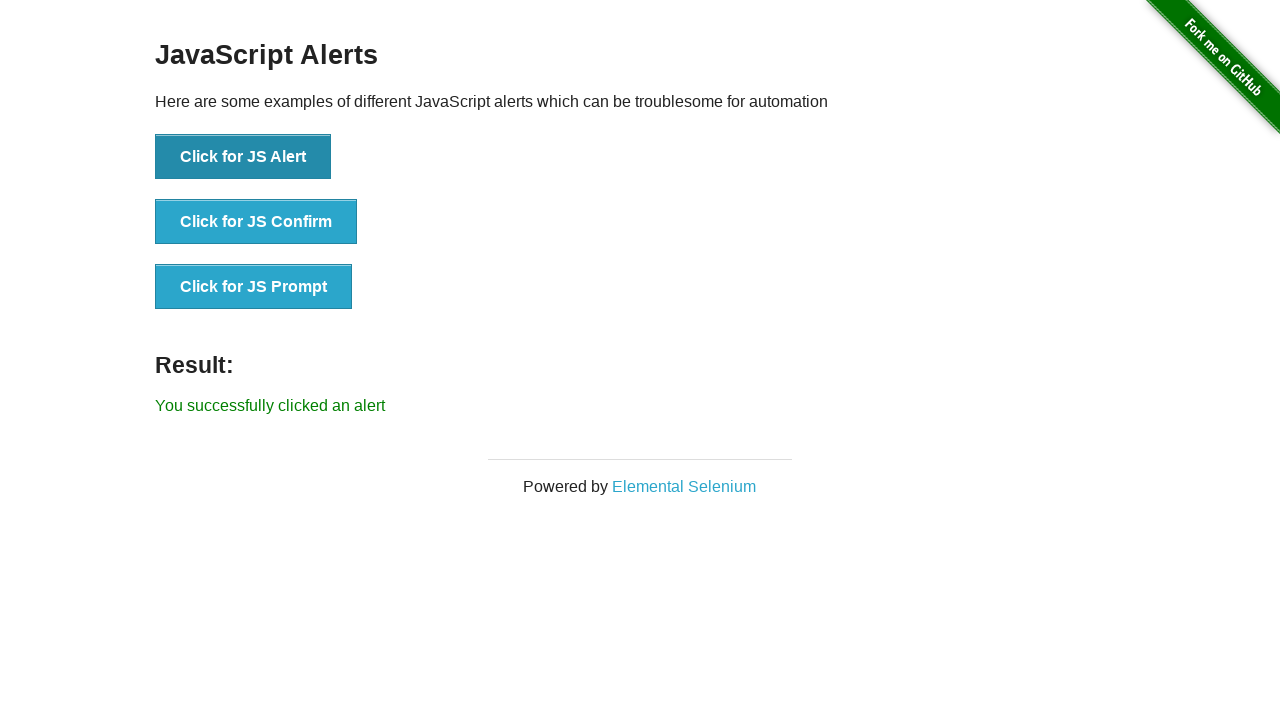

Clicked JS Alert button again to trigger alert at (243, 157) on button[onclick='jsAlert()']
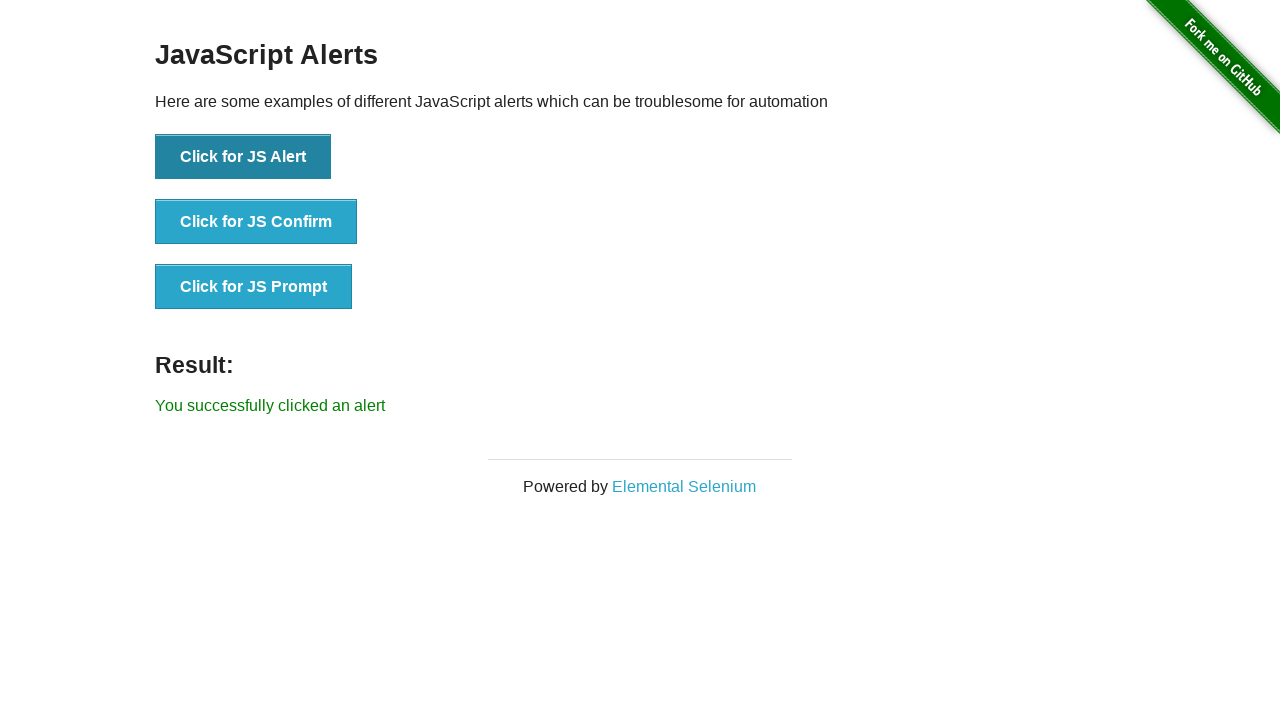

Waited for result element to appear after accepting alert
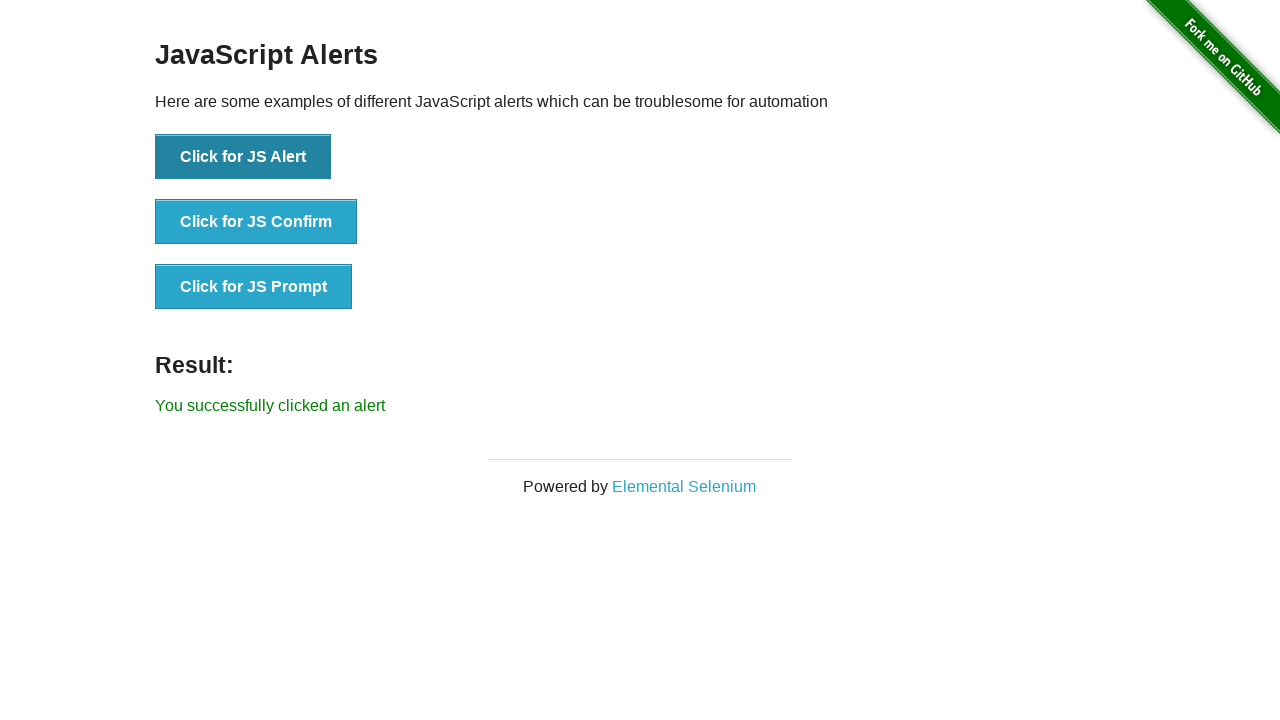

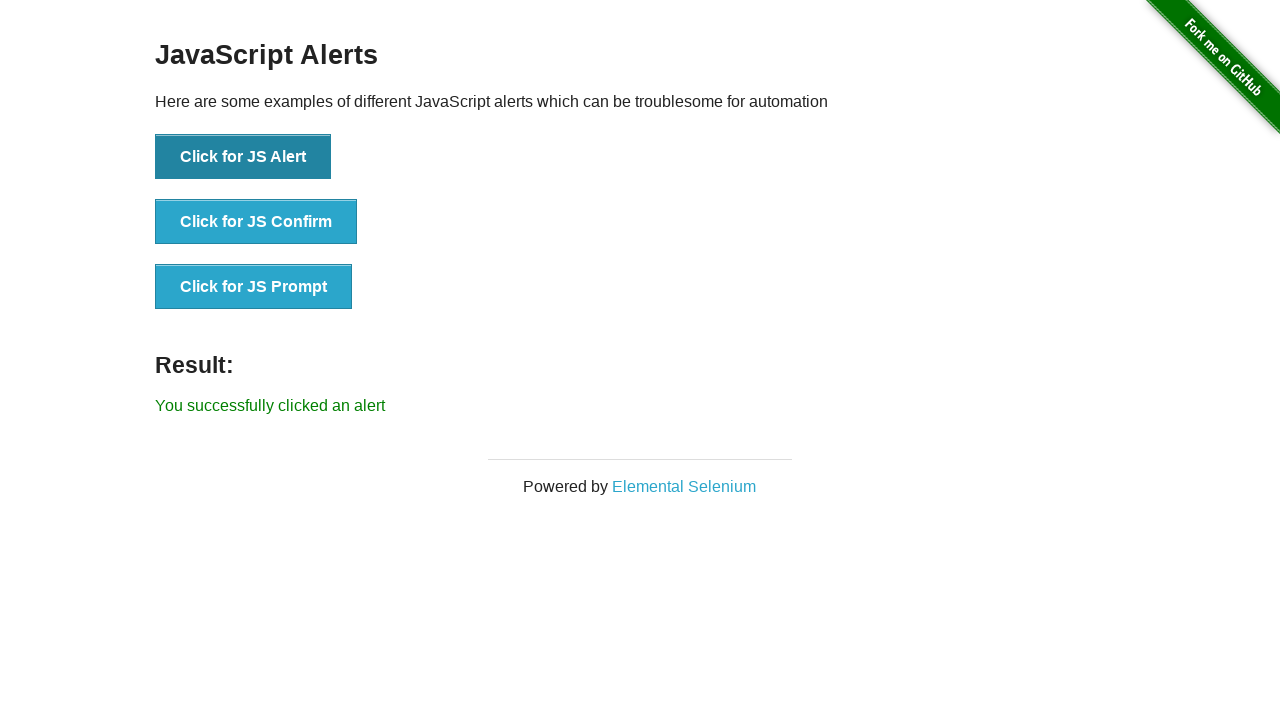